Mocks an API endpoint to return a custom fruit (Strawberry) and verifies it displays on the page without calling the real API.

Starting URL: https://demo.playwright.dev/api-mocking

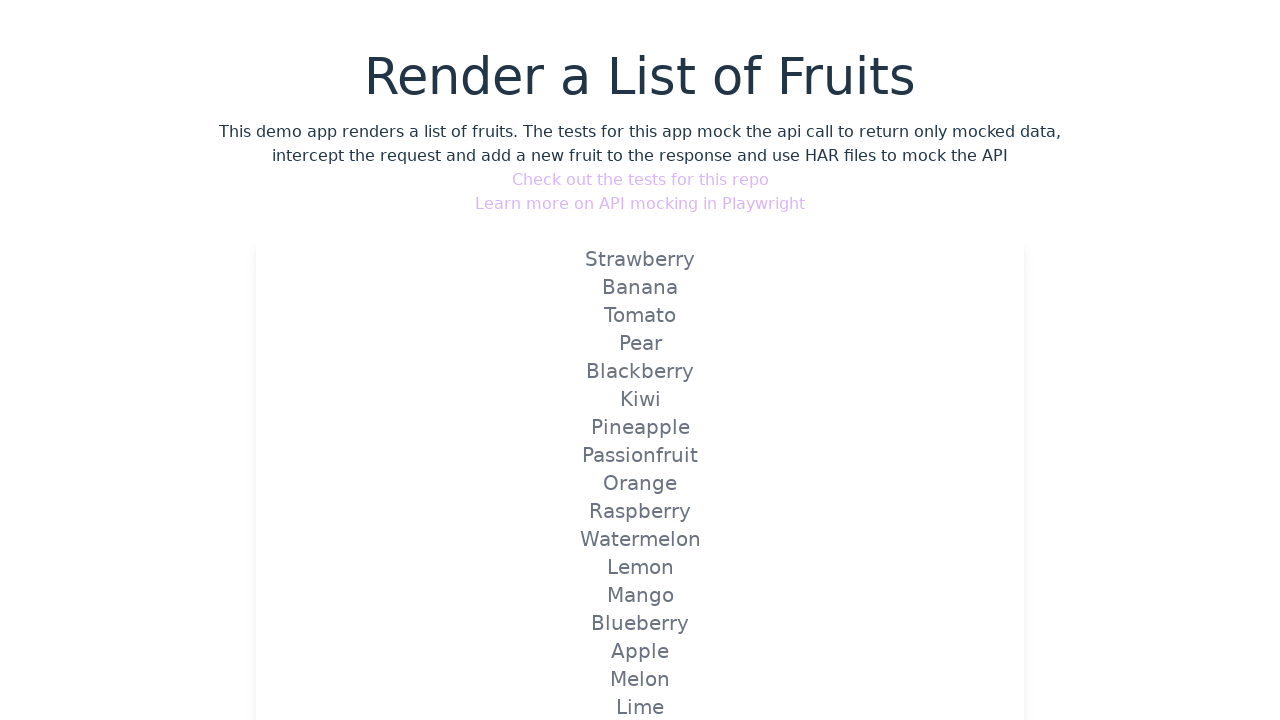

Mocked API endpoint to return custom Strawberry fruit
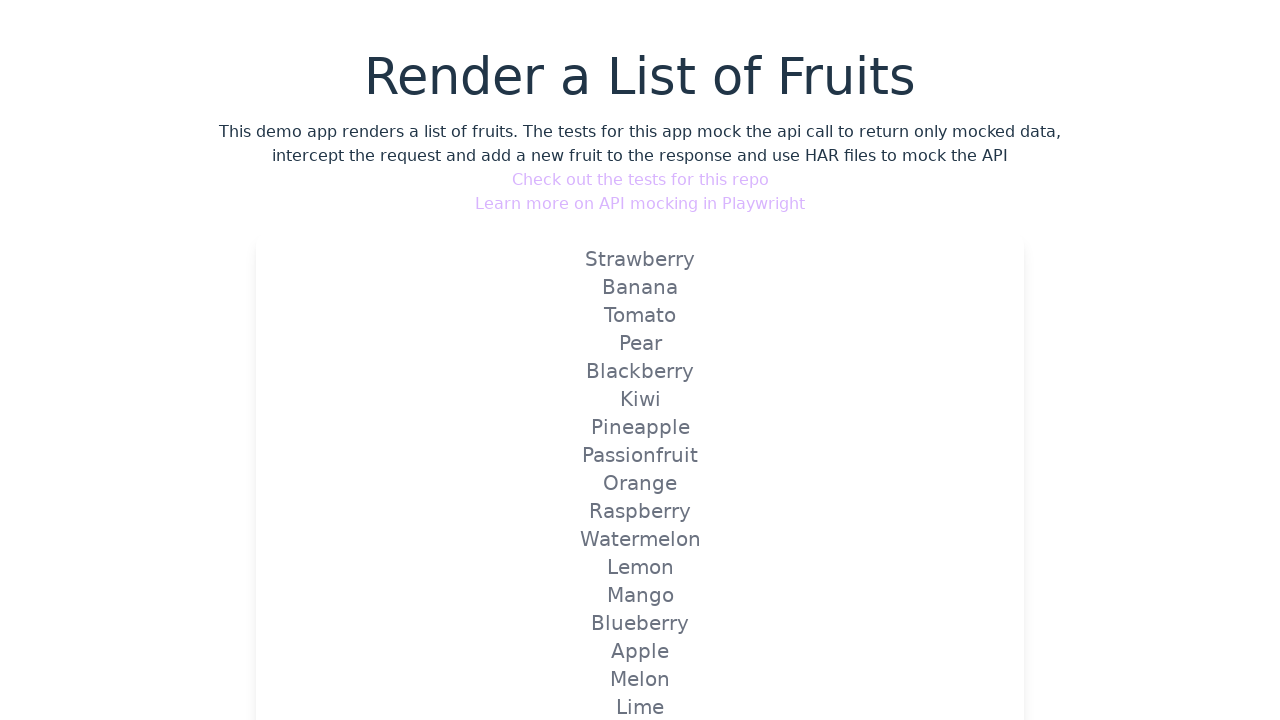

Reloaded page to trigger the mocked API response
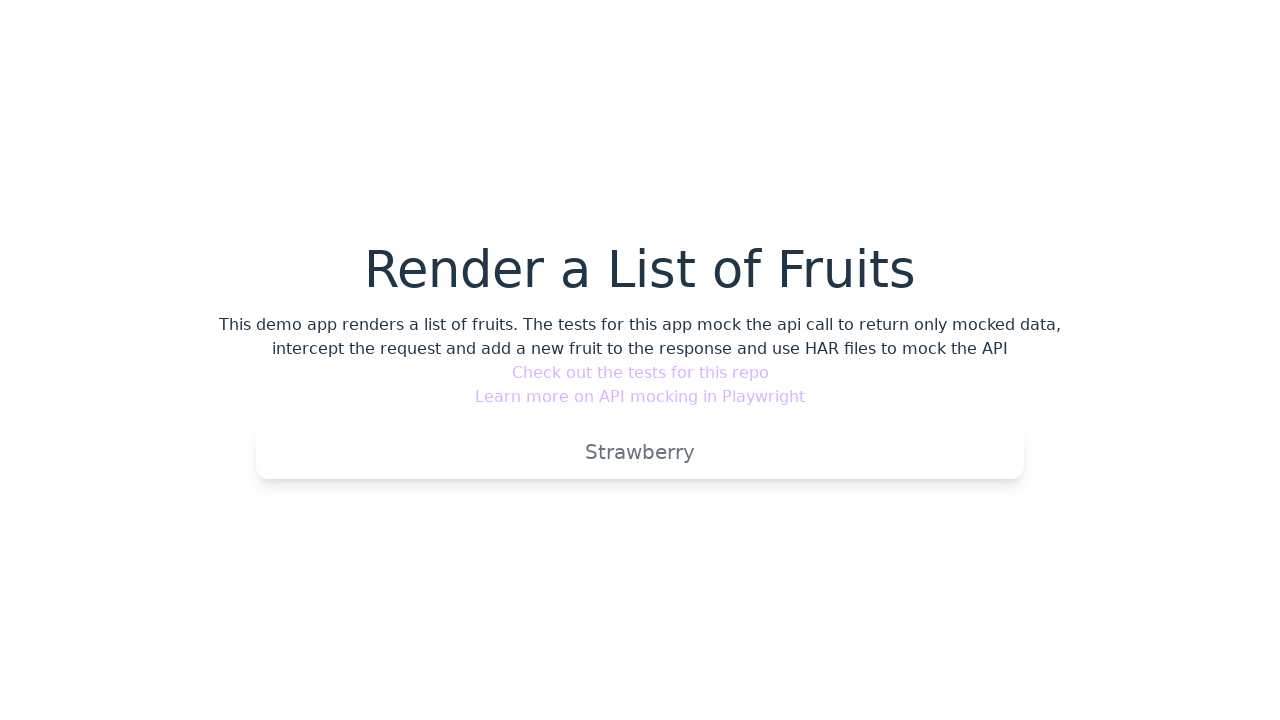

Verified that Strawberry fruit is displayed on the page
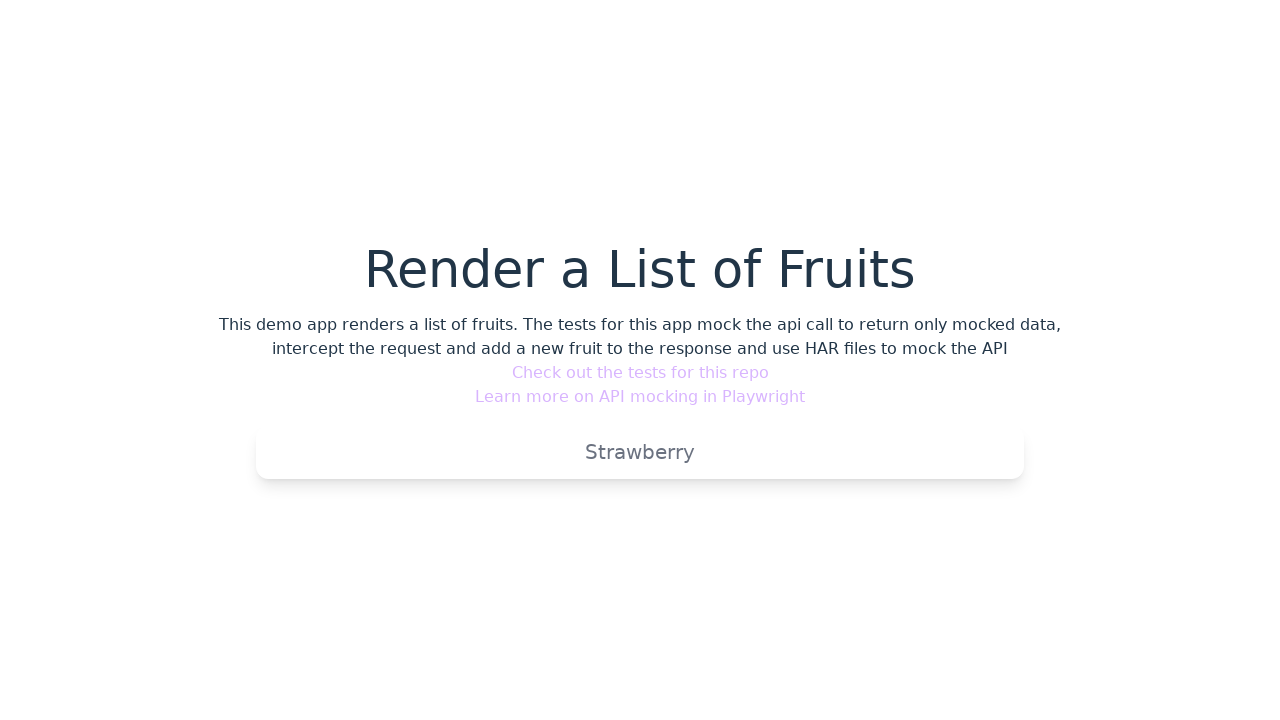

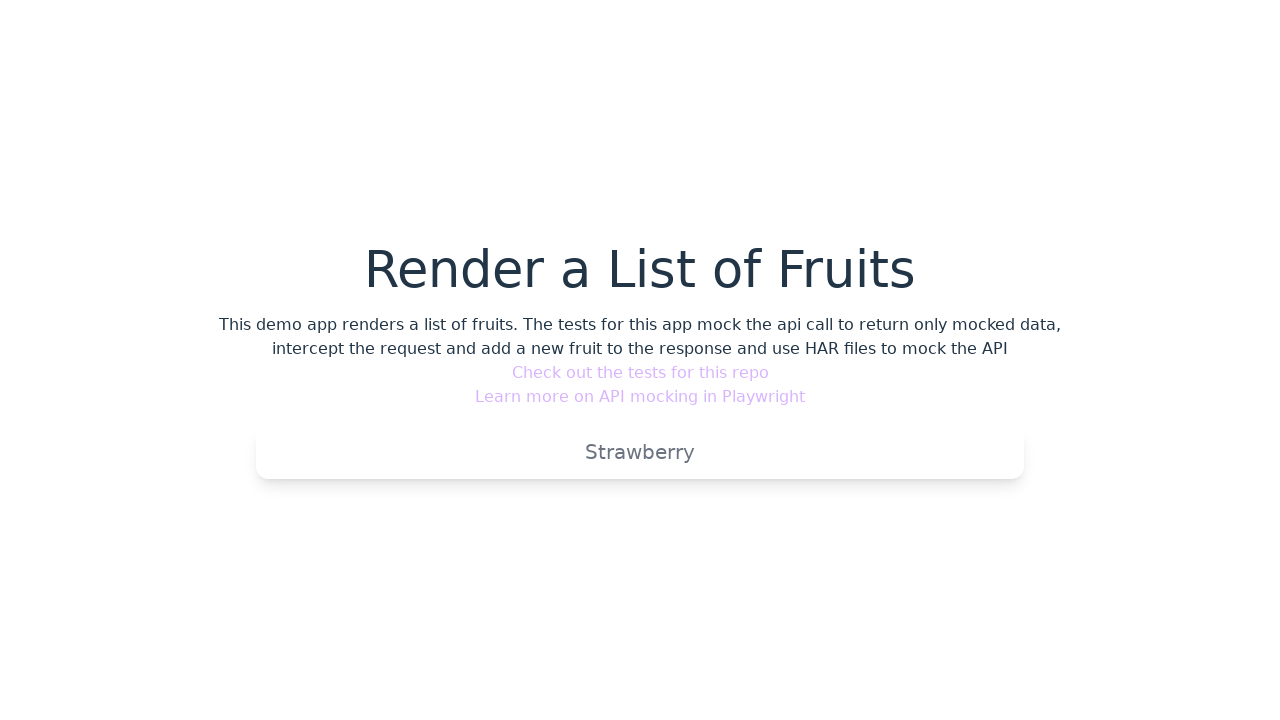